Tests file download functionality by clicking the download button on a test page

Starting URL: https://rahulshettyacademy.com/upload-download-test/index.html

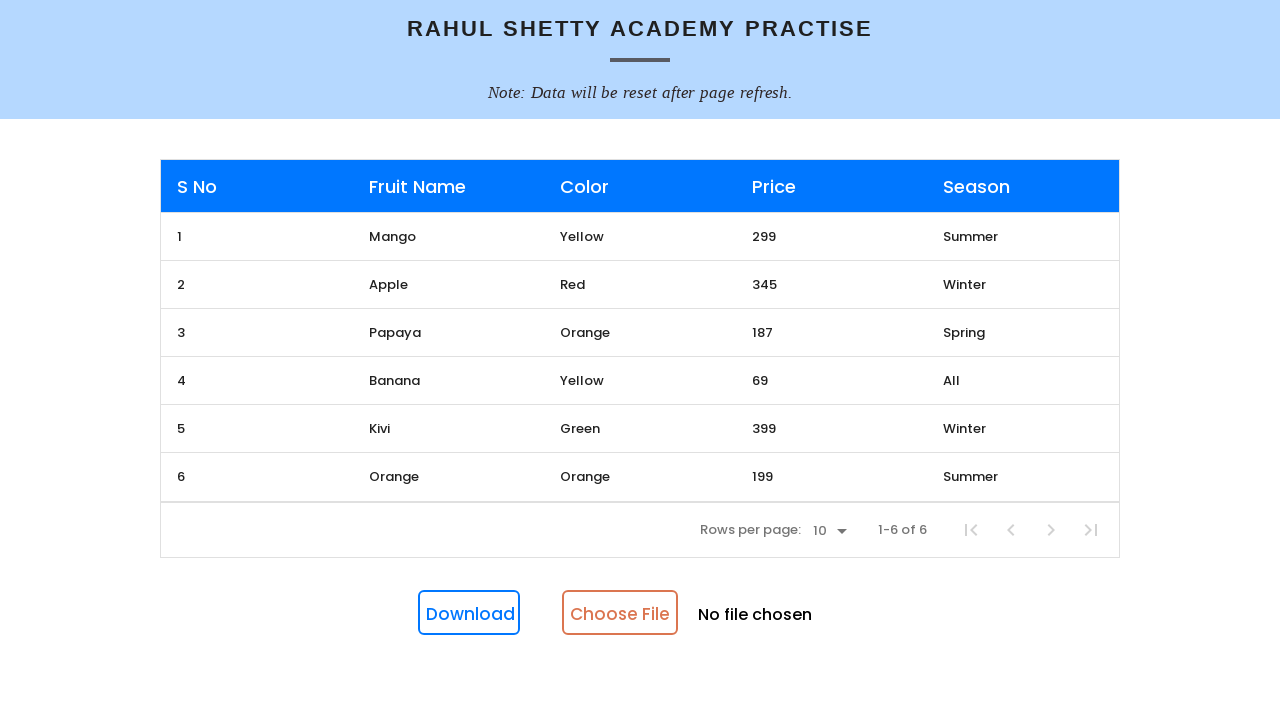

Navigated to file download test page
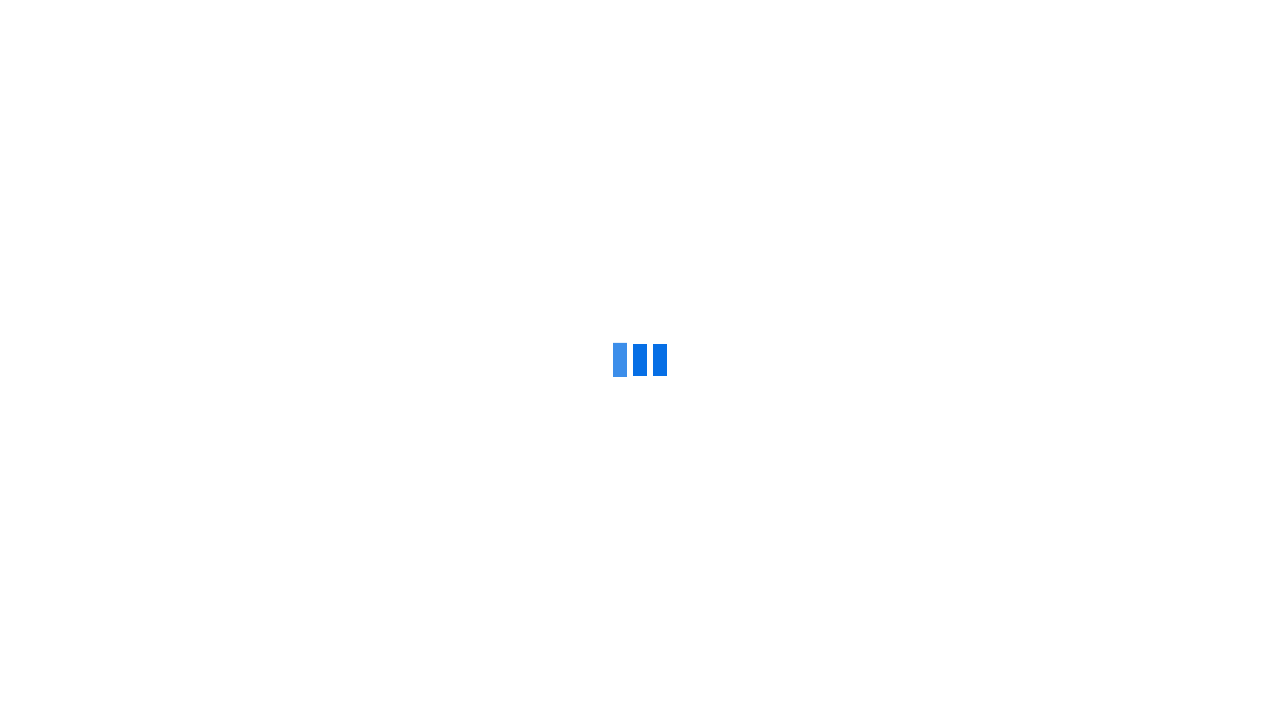

Clicked download button to trigger file download at (469, 613) on #downloadButton
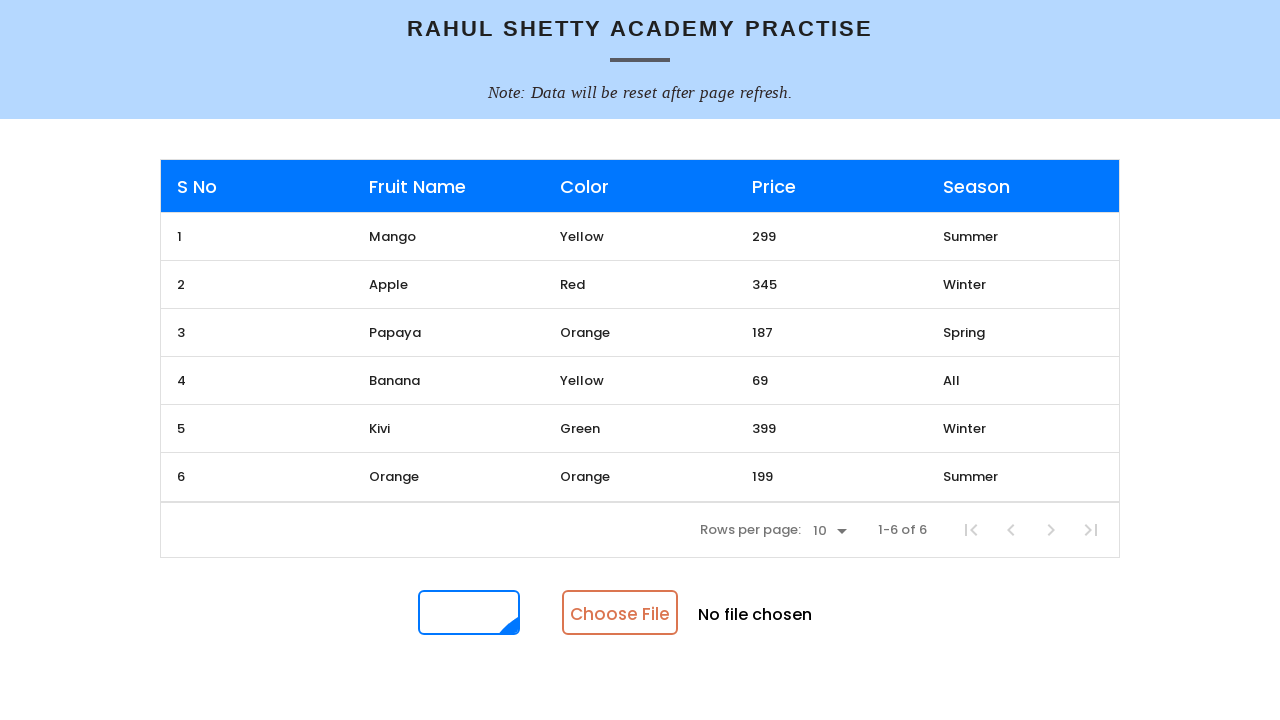

Waited 2 seconds for download to initiate
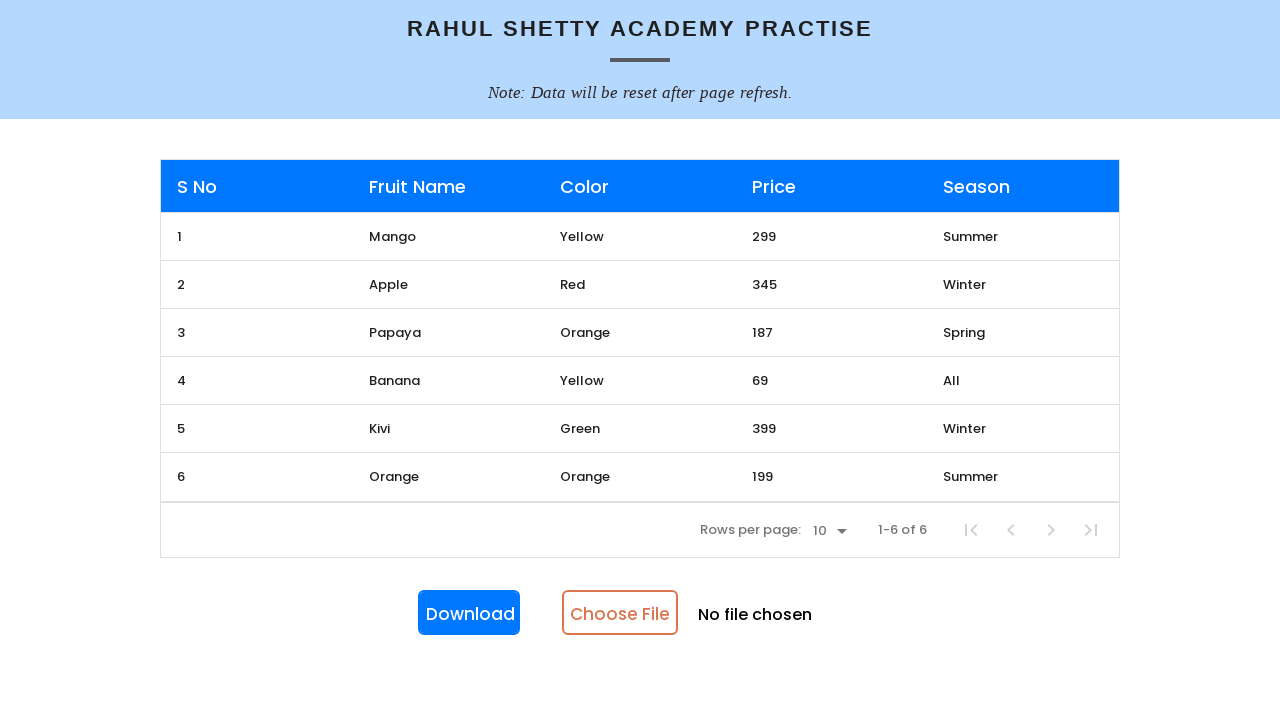

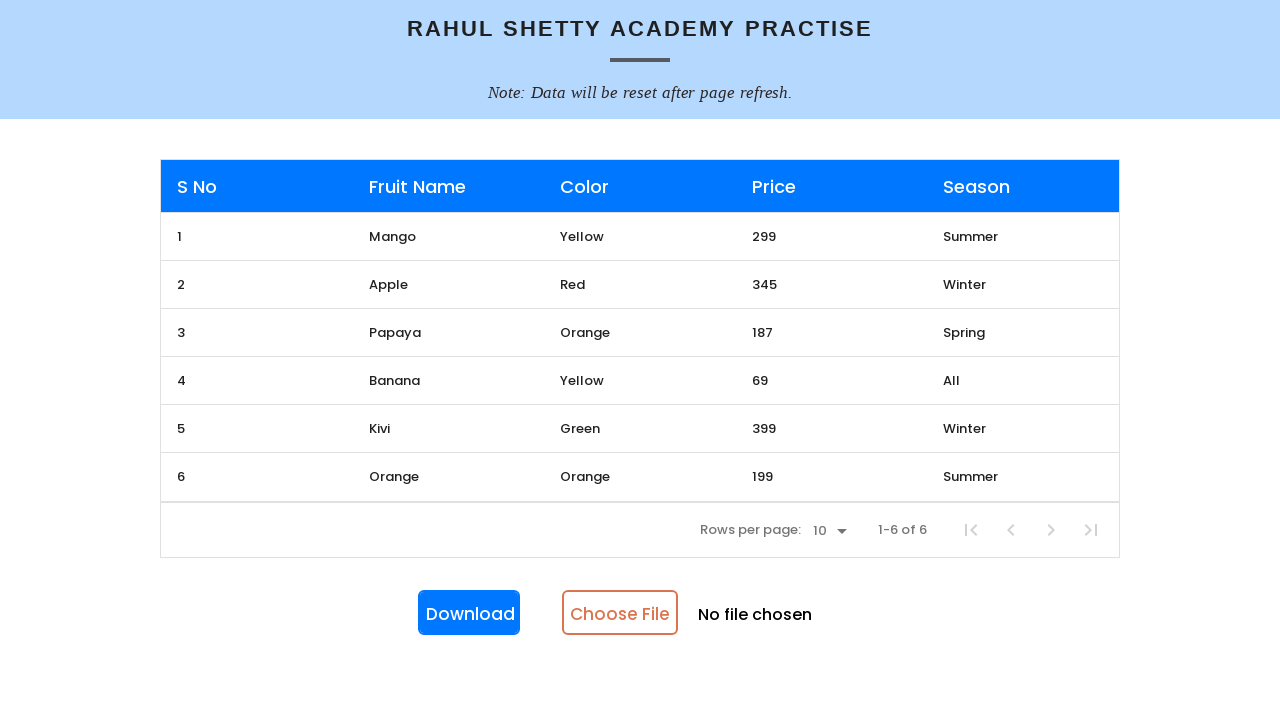